Tests registration form by filling in first name, last name, and email fields, then submitting and verifying success message

Starting URL: http://suninjuly.github.io/registration1.html

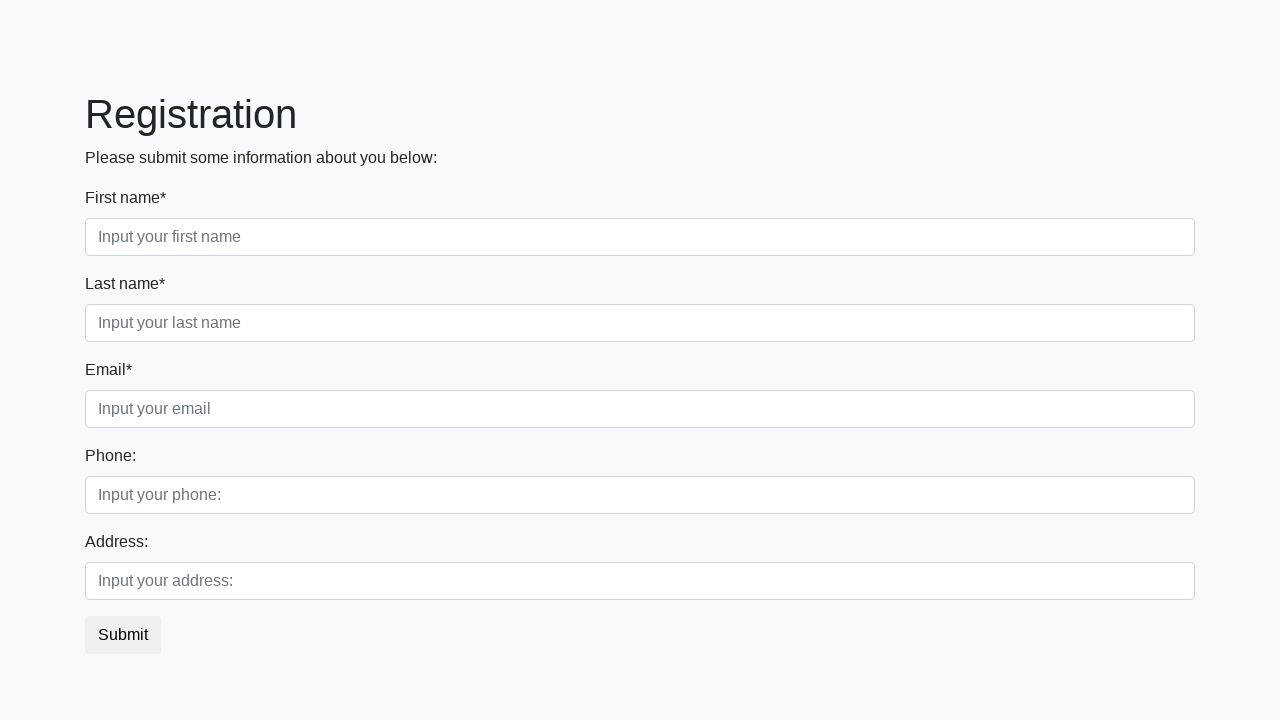

Filled first name field with 'Elena' on [placeholder="Input your first name"]
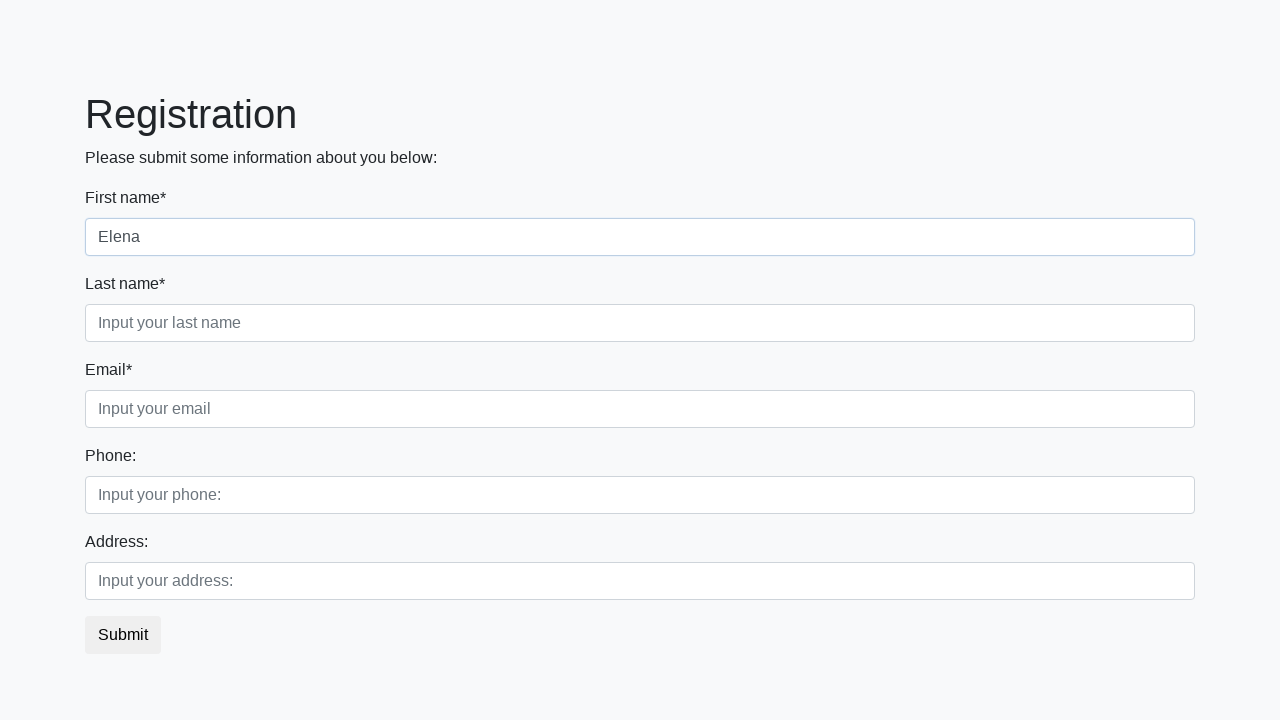

Filled last name field with 'Donyakina' on [placeholder="Input your last name"]
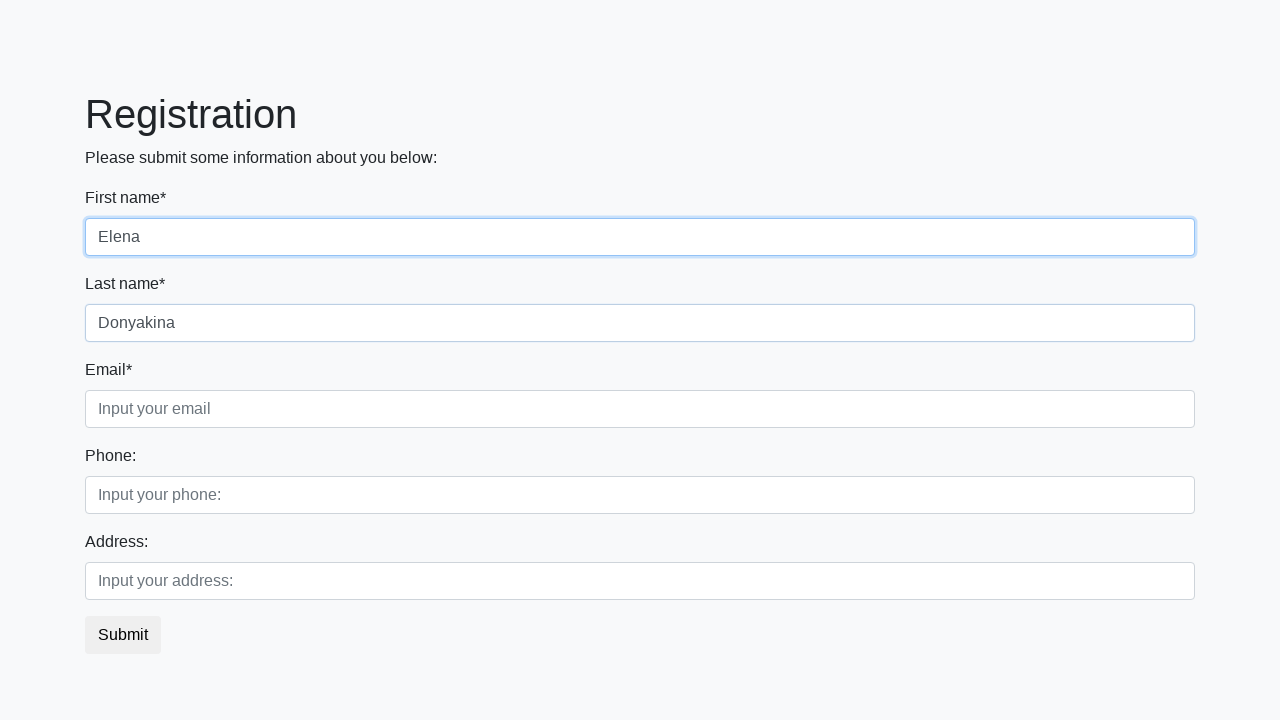

Filled email field with 'home@gmail.com' on [placeholder="Input your email"]
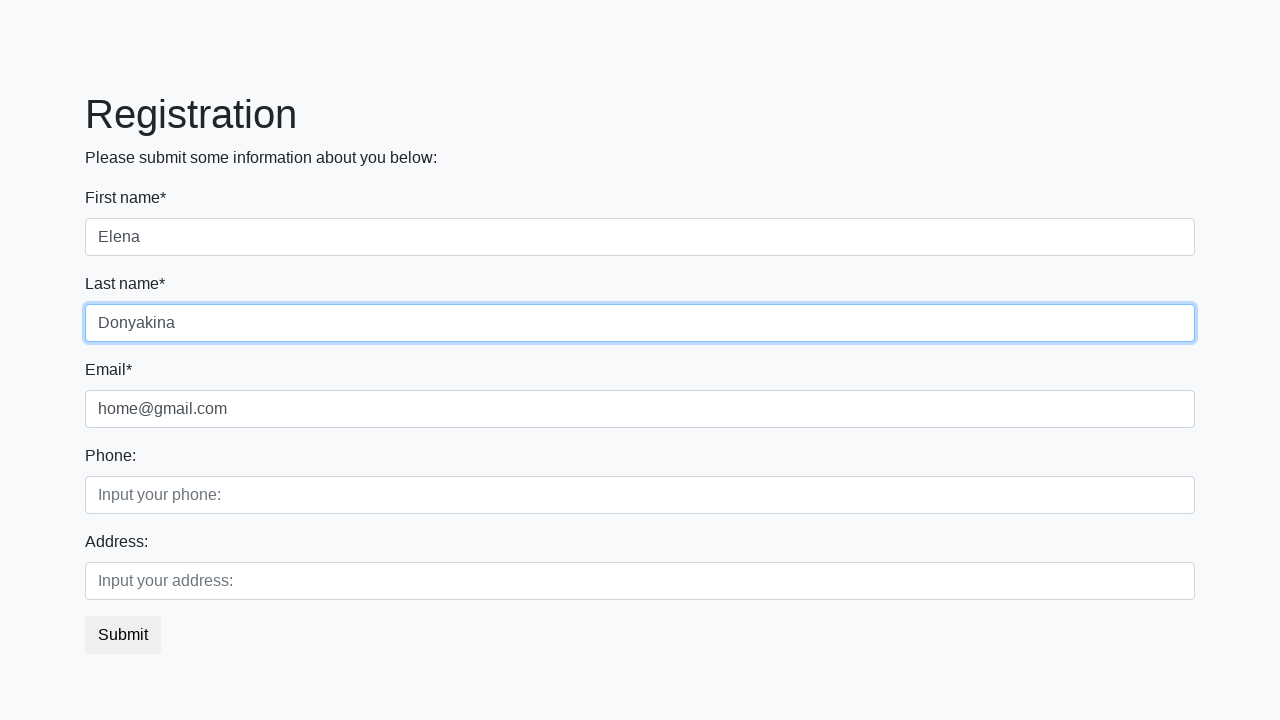

Clicked submit button to register at (123, 635) on button.btn
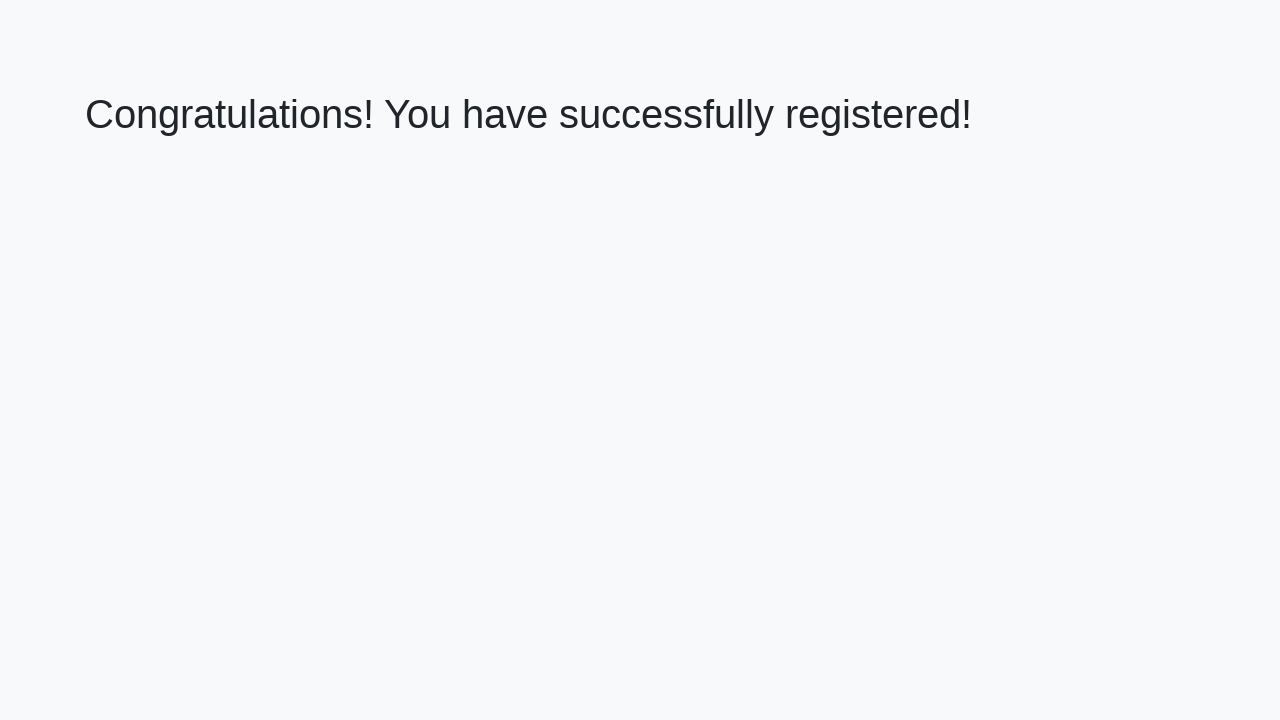

Success message loaded
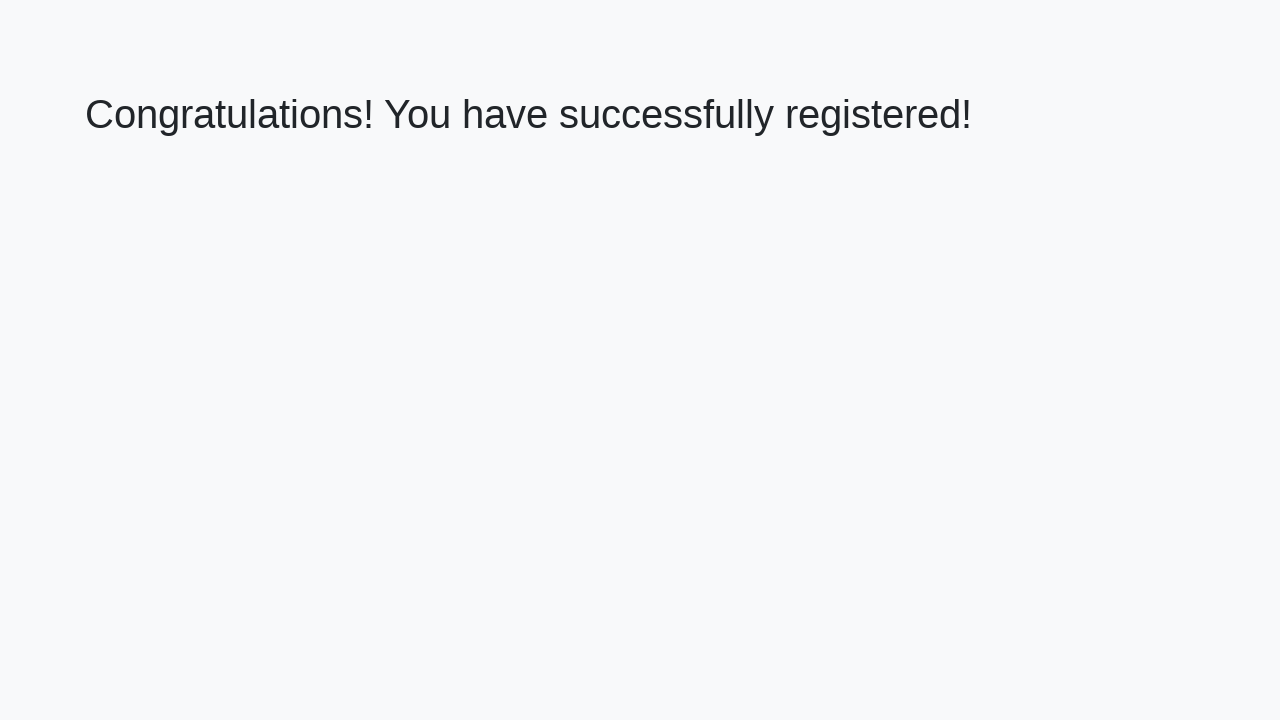

Retrieved success message text
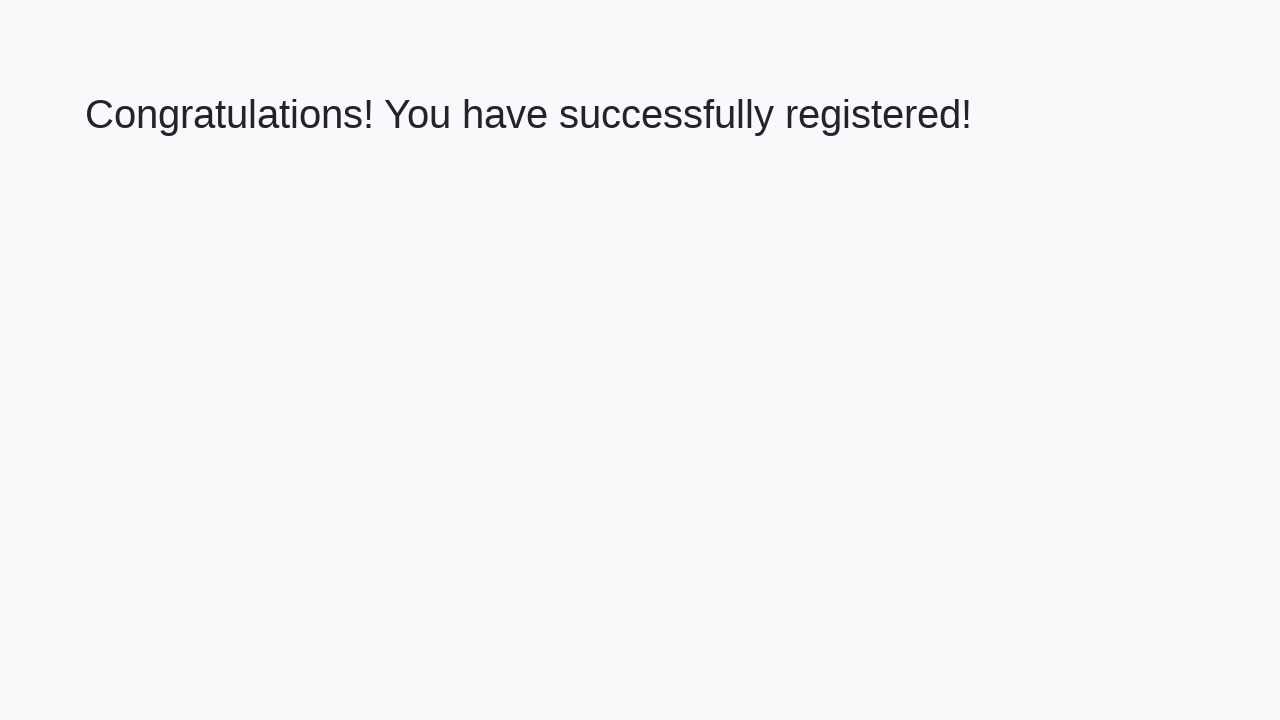

Verified success message: 'Congratulations! You have successfully registered!'
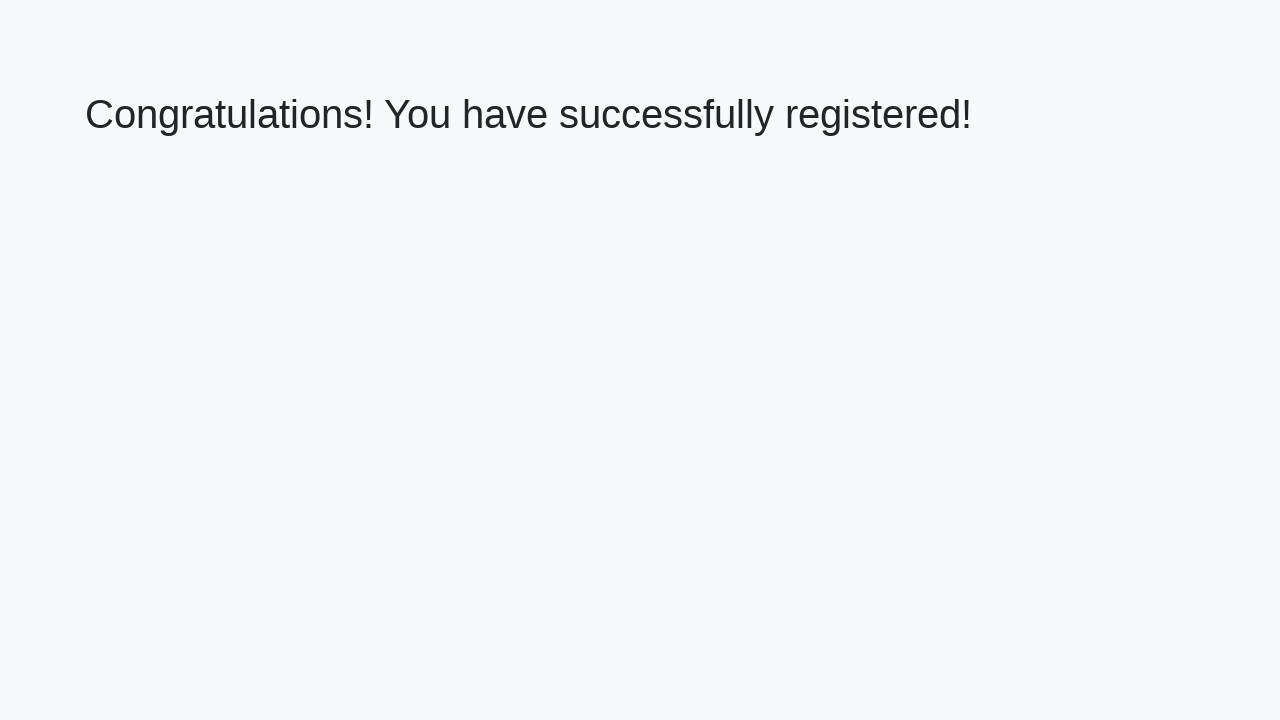

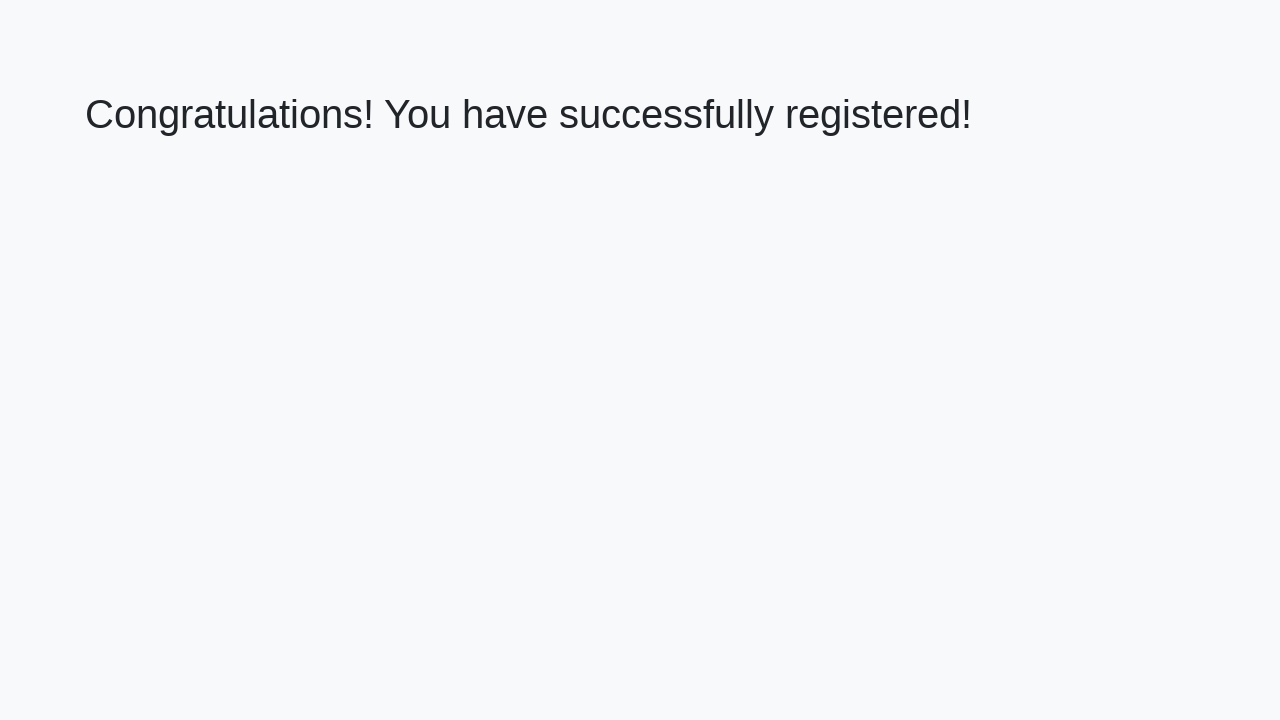